Tests a registration form by filling in personal details including first name, last name, email, gender, phone number, country selection, and programming preference checkbox, then submits the form.

Starting URL: https://form-bot-anvsystems.pages.dev/

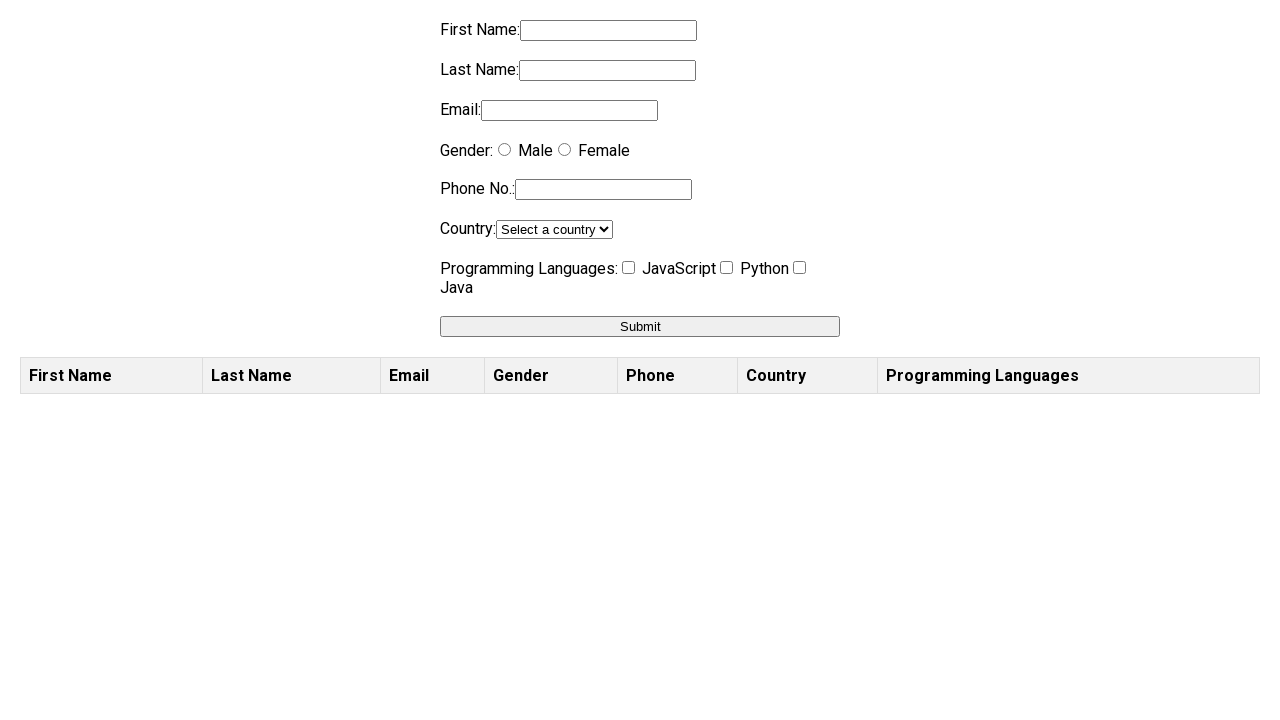

Filled first name field with 'Marcus' on input[name='firstname']
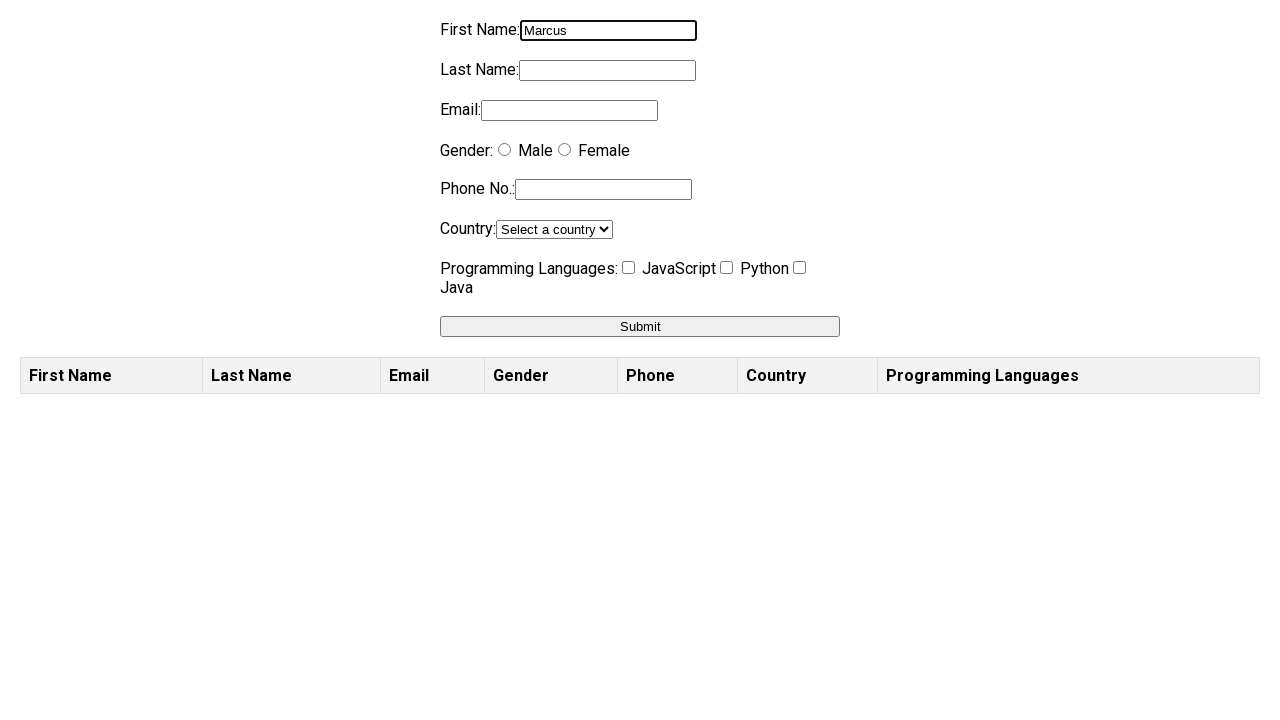

Filled last name field with 'Thompson' on input[name='lastname']
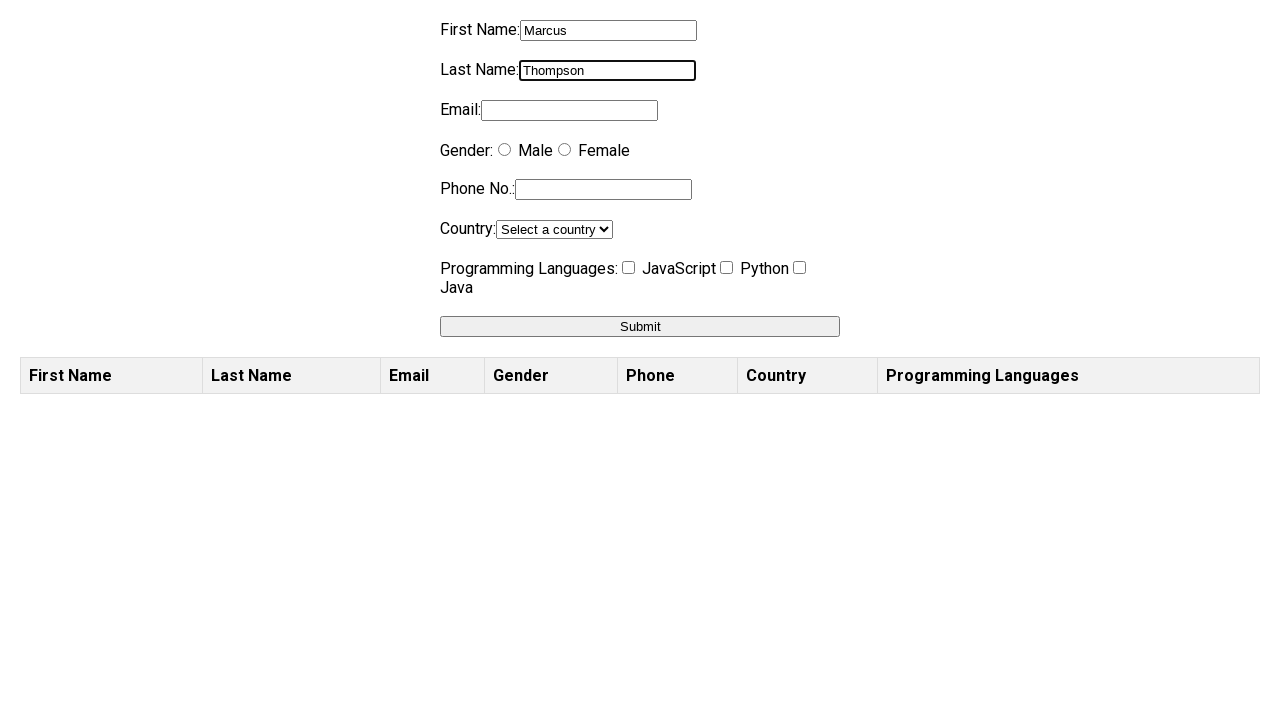

Filled email field with 'marcus.thompson@example.com' on input[name='email']
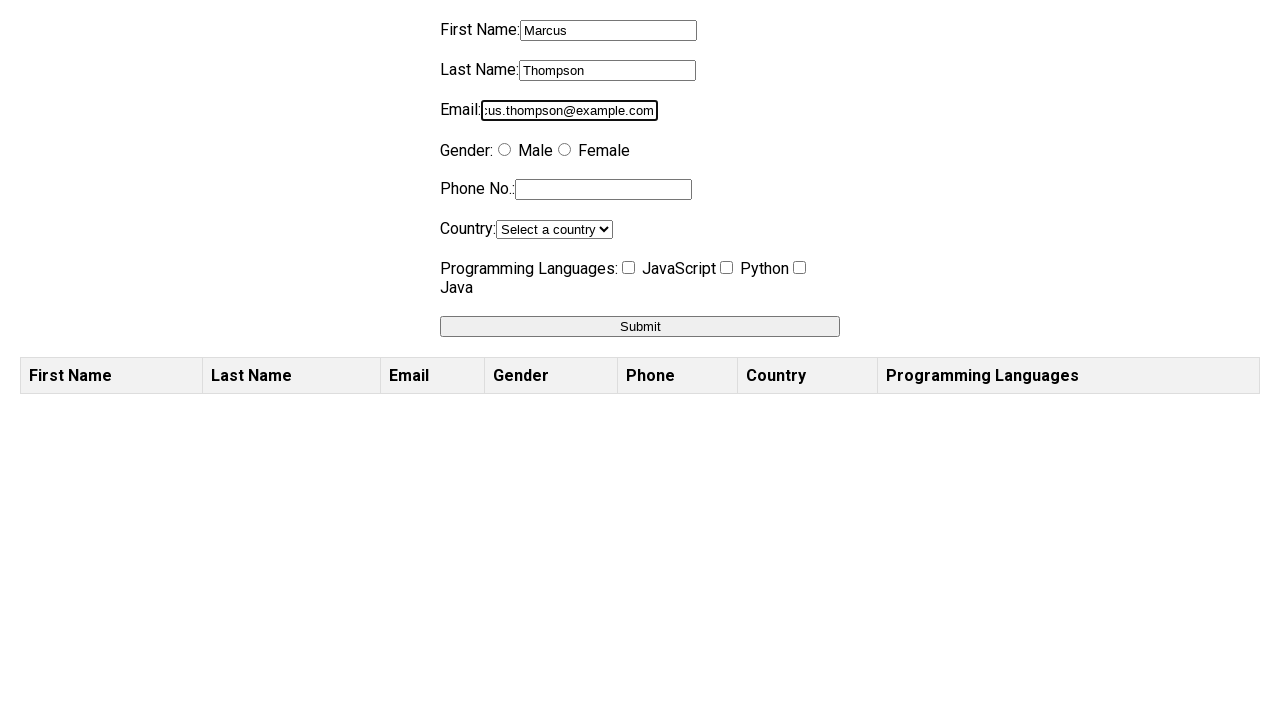

Clicked gender radio button at (504, 150) on input[name='gender']
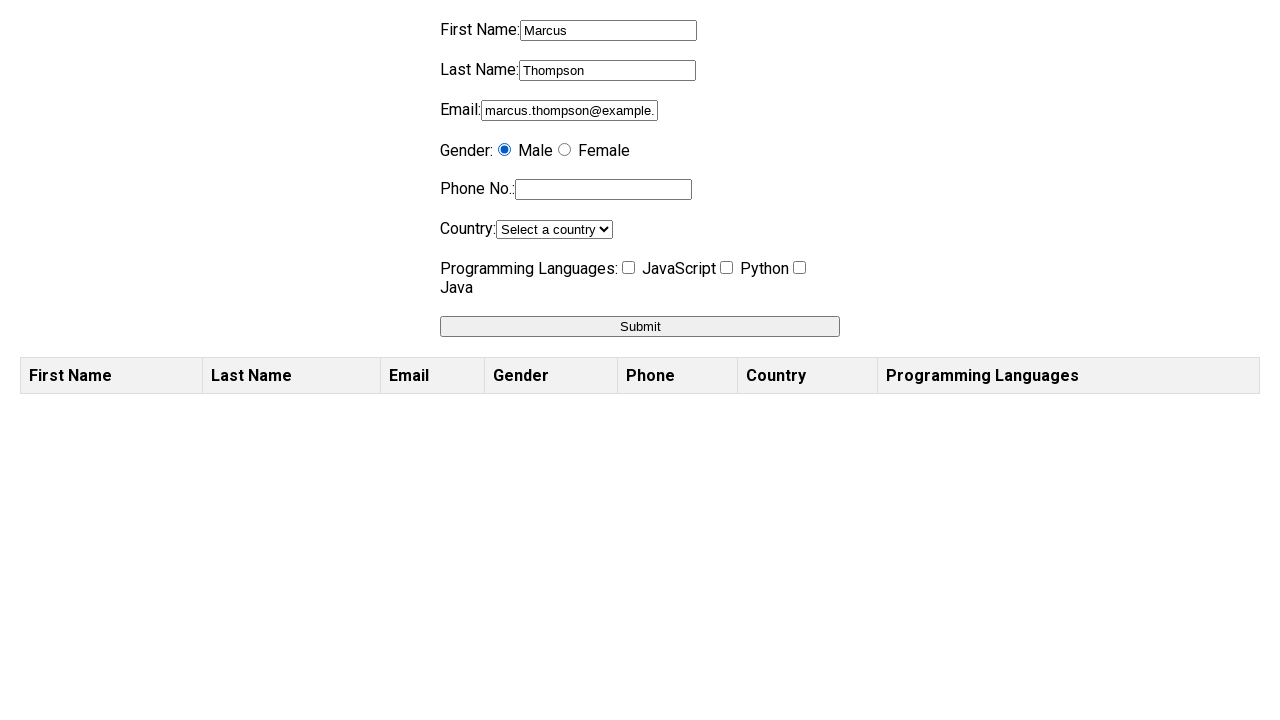

Filled phone number field with '5551234567' on input[name='phone']
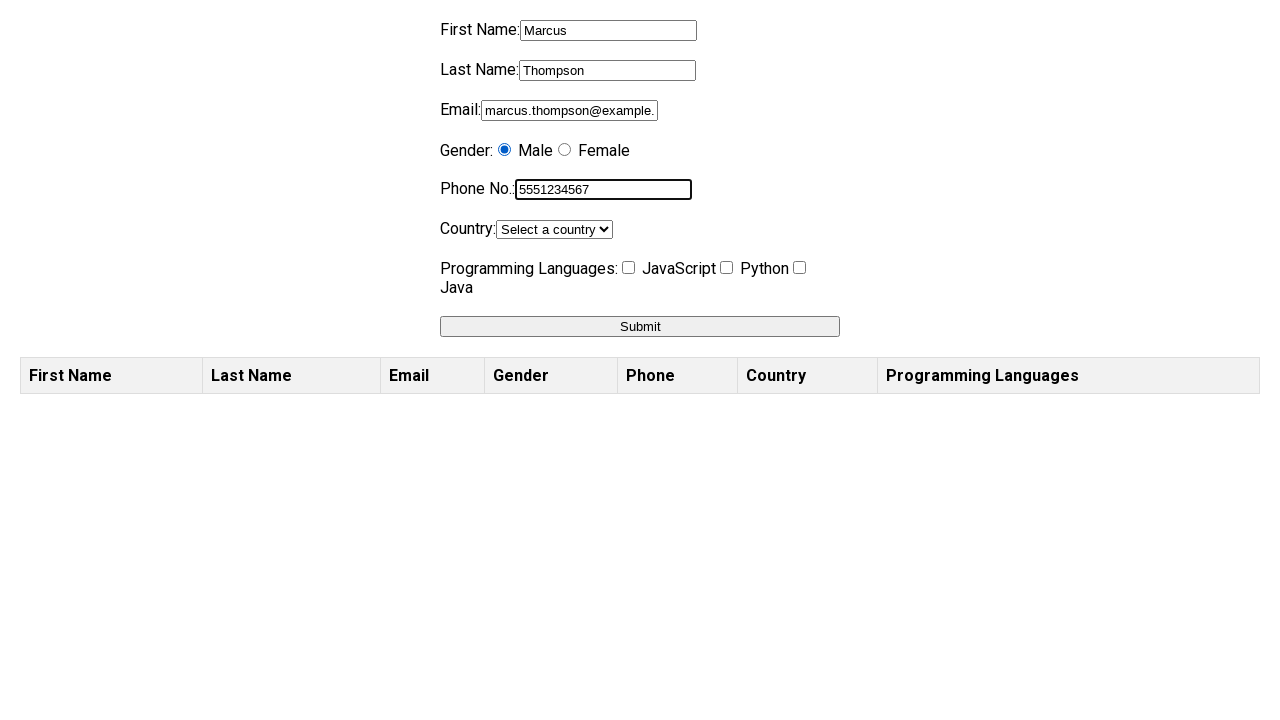

Selected 'India' from country dropdown on select[name='country']
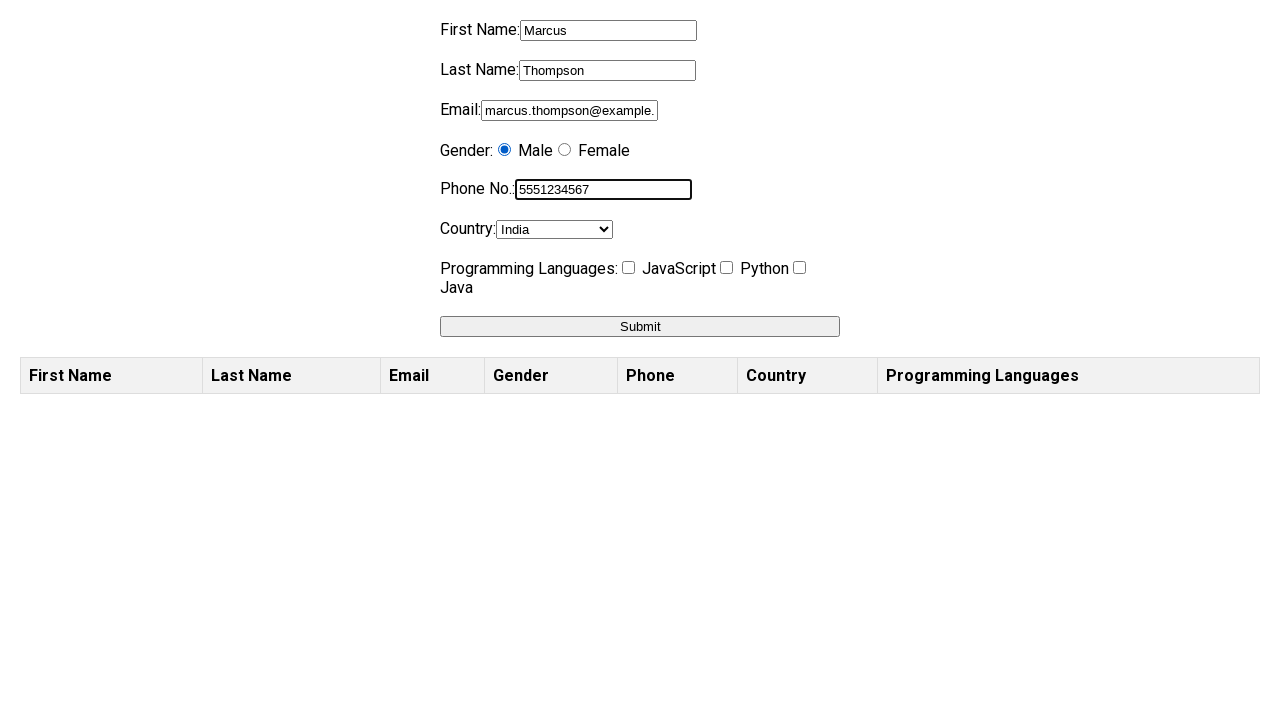

Clicked programming preference checkbox at (628, 268) on input[name='programming']
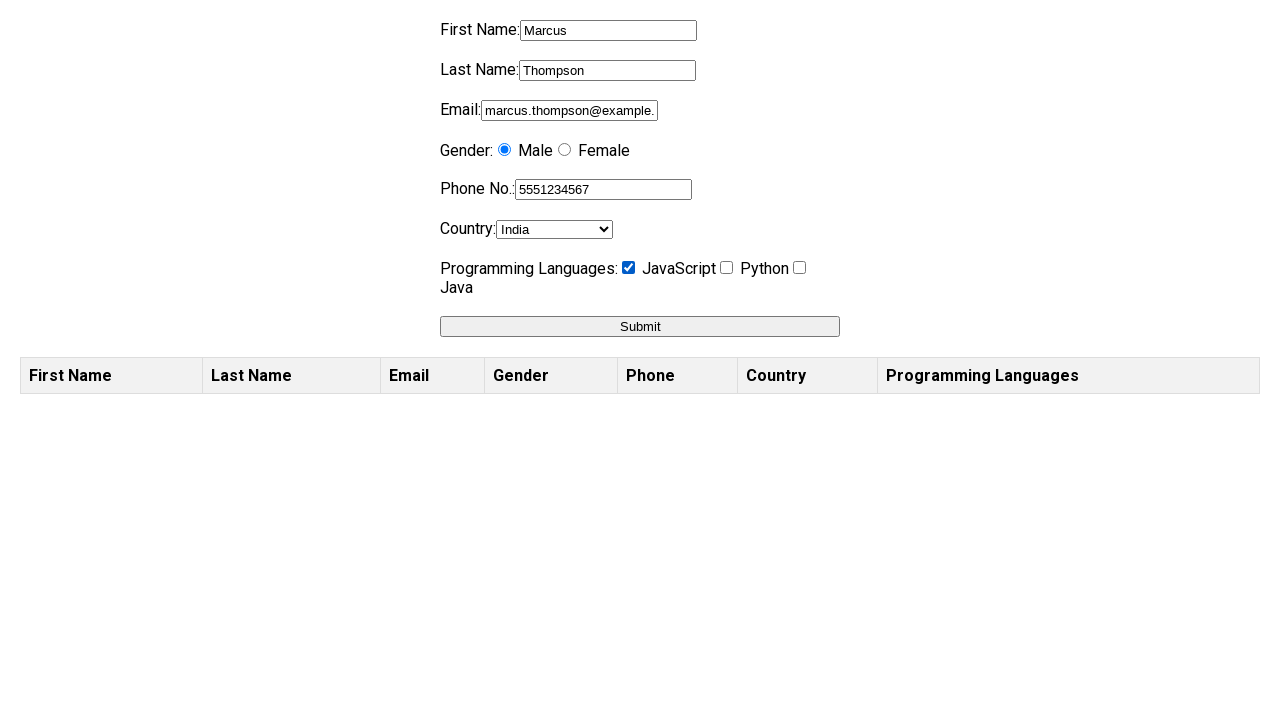

Clicked form submit button at (640, 326) on button
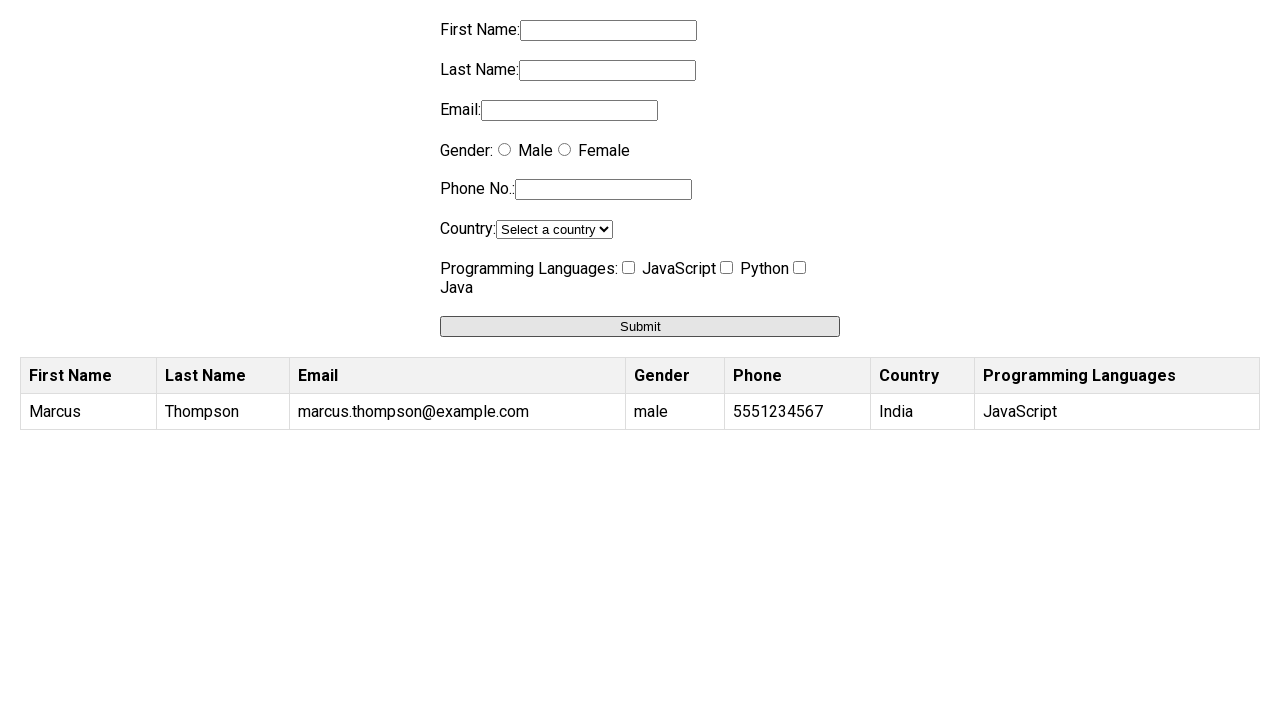

Waited 2 seconds for form submission to process
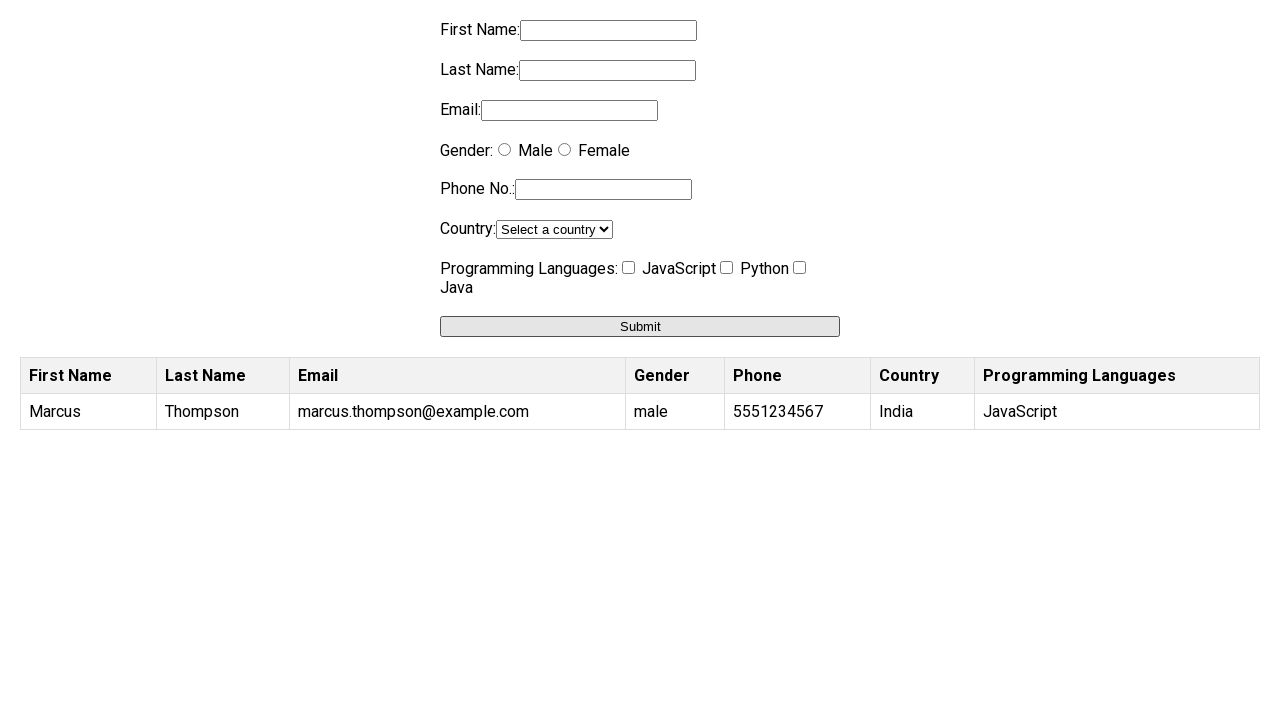

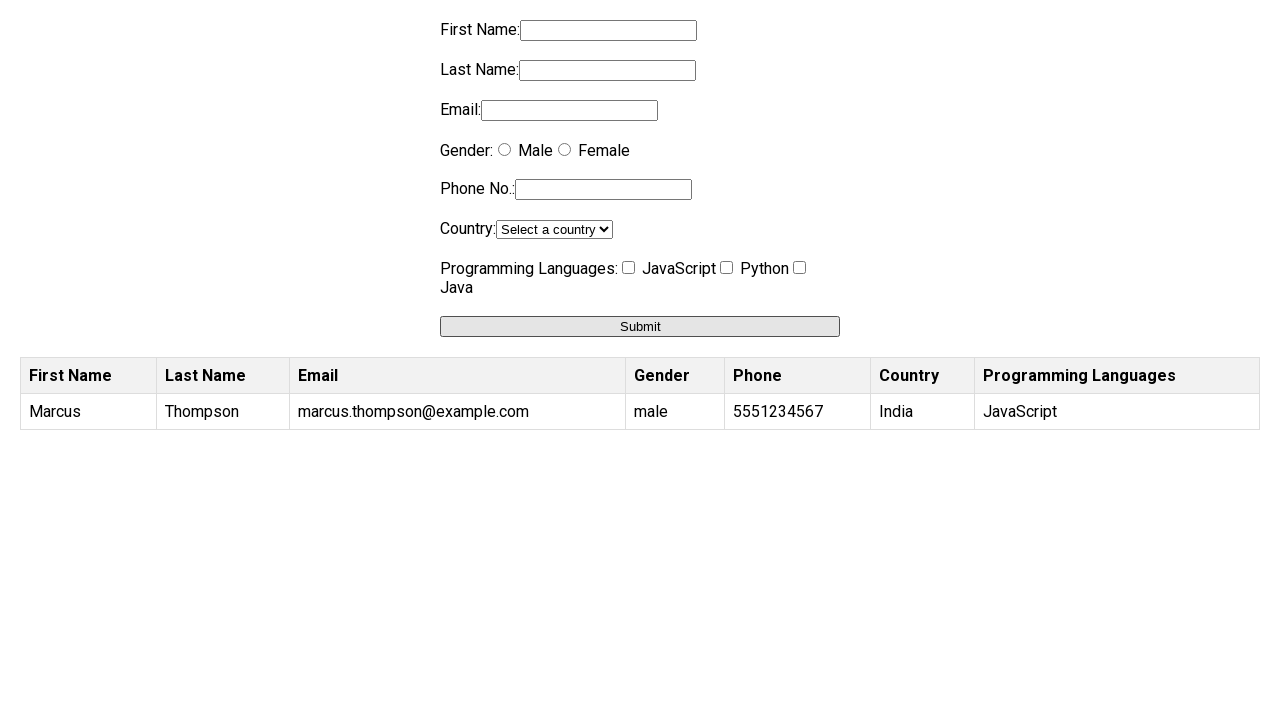